Opens a new tab, switches to it, verifies content, then switches back

Starting URL: https://demoqa.com/browser-windows

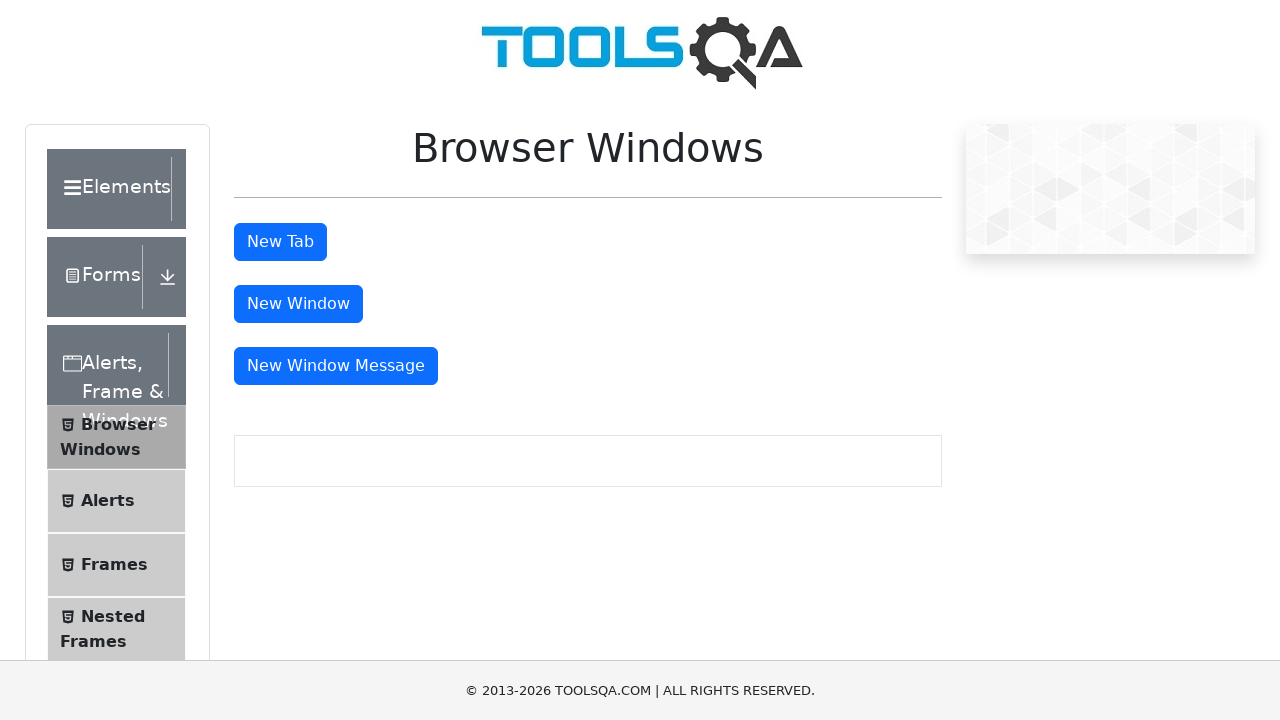

Clicked button to open new tab at (280, 242) on #tabButton
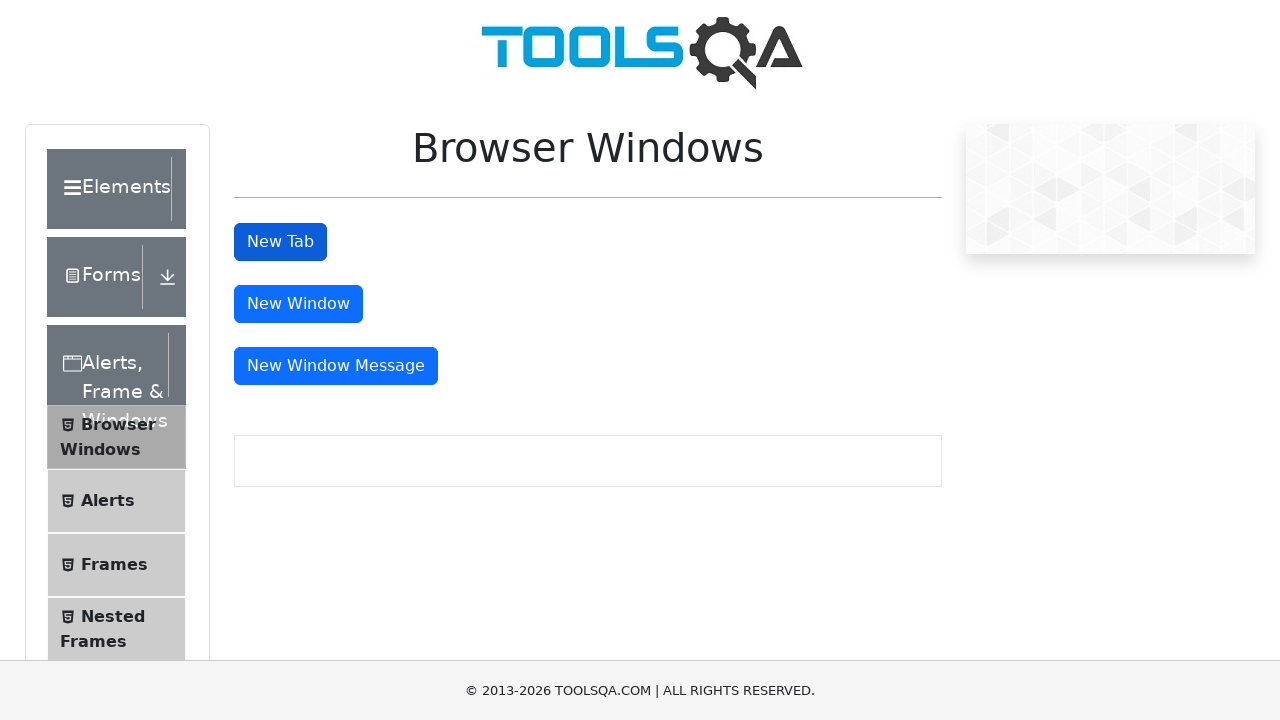

New tab opened and captured
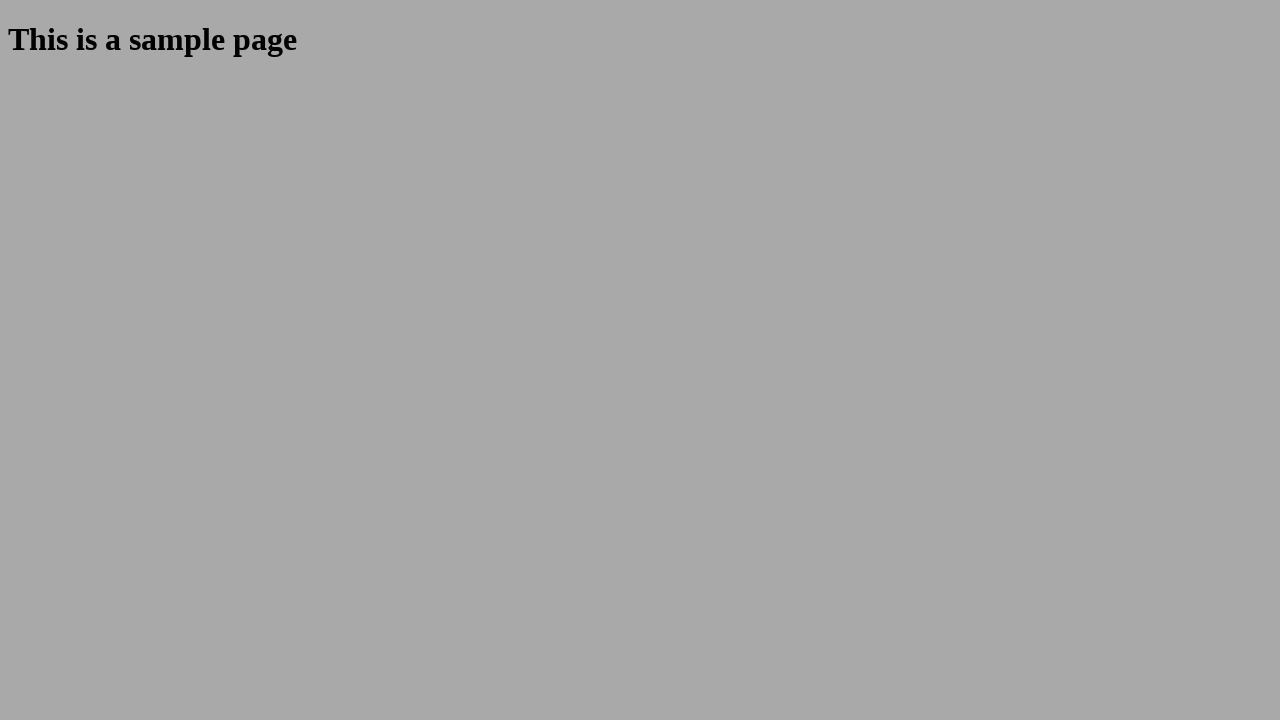

New tab loaded completely
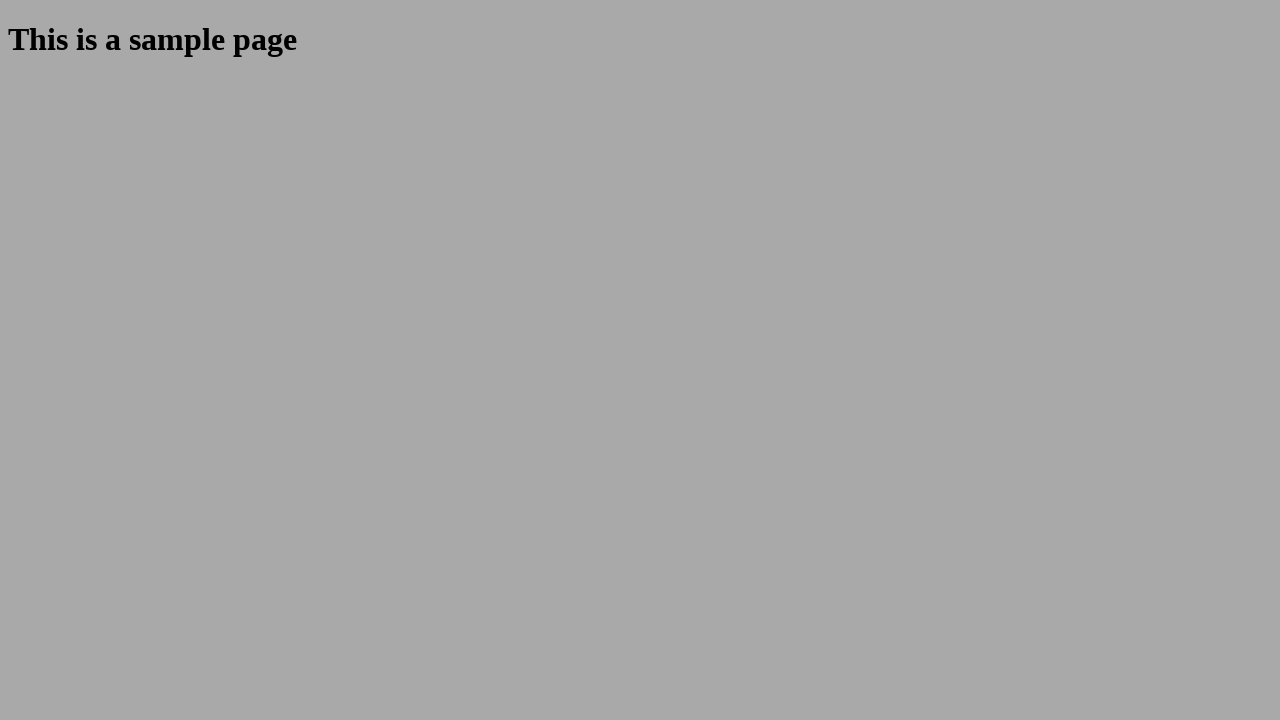

Extracted heading text: 'This is a sample page'
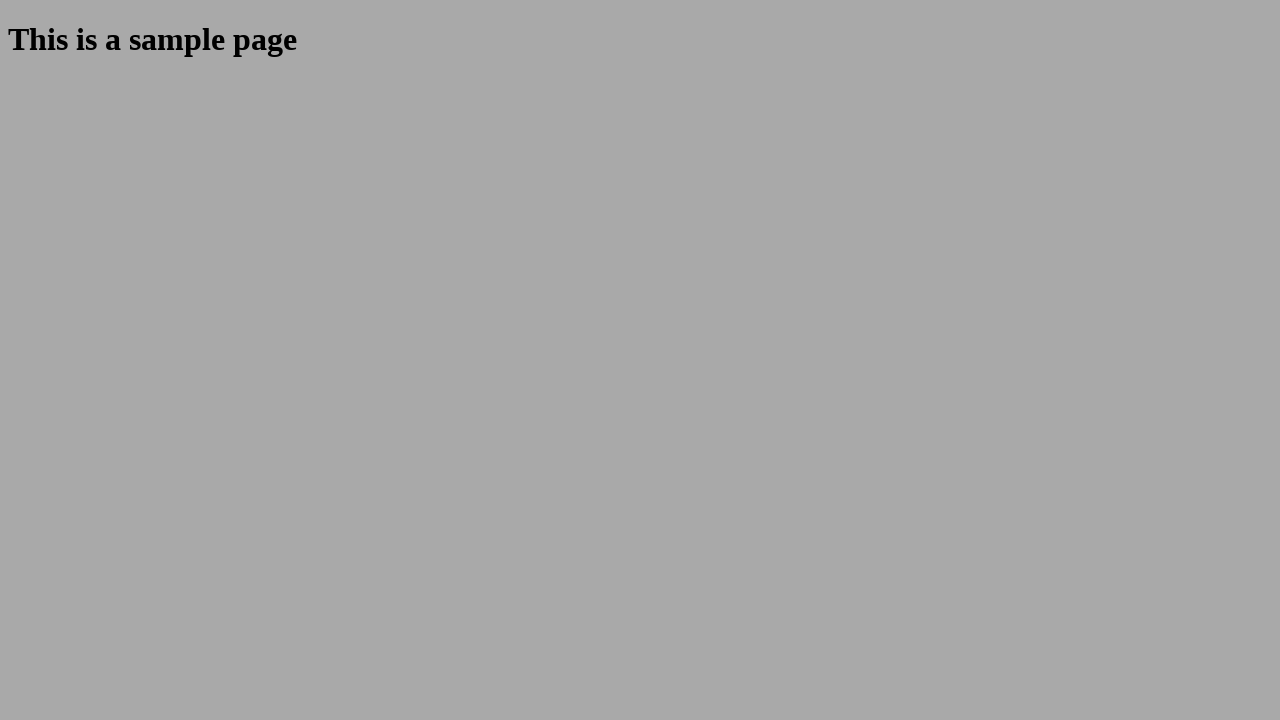

Verified heading text matches expected content
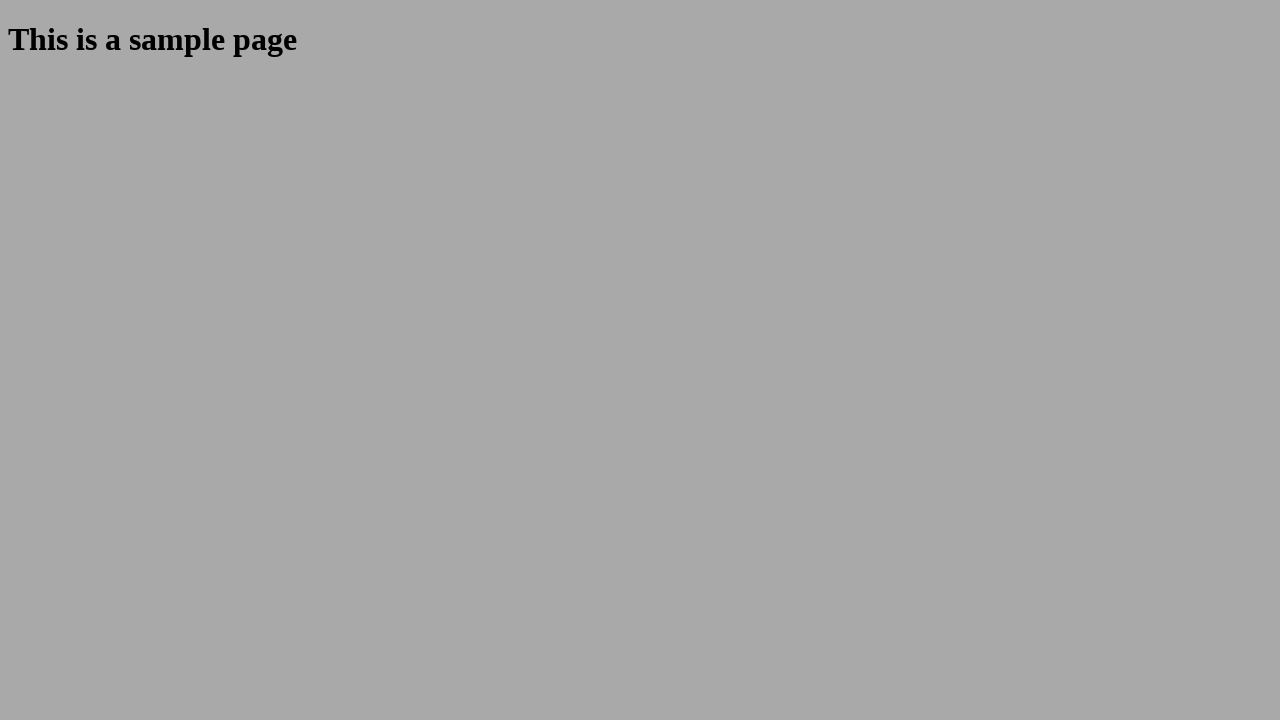

Closed new tab
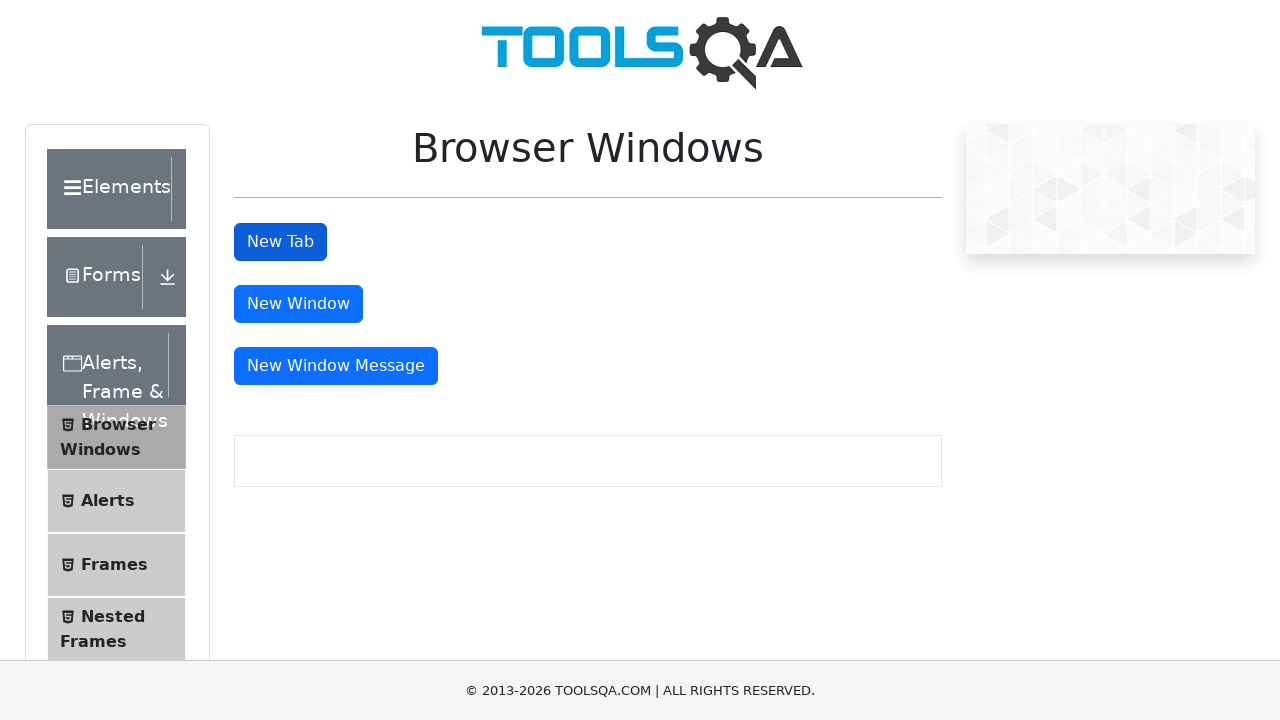

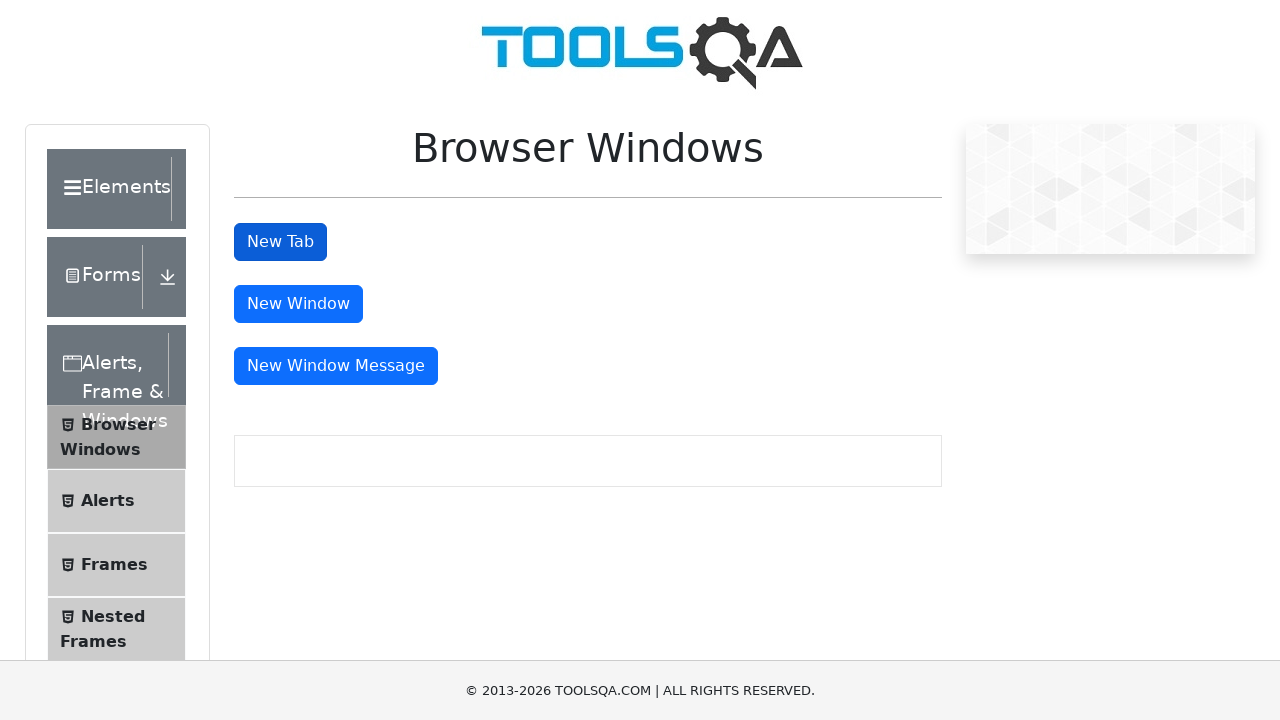